Clicks on Submit menu item and verifies the submenu header text equals "Submit New Language"

Starting URL: http://www.99-bottles-of-beer.net/

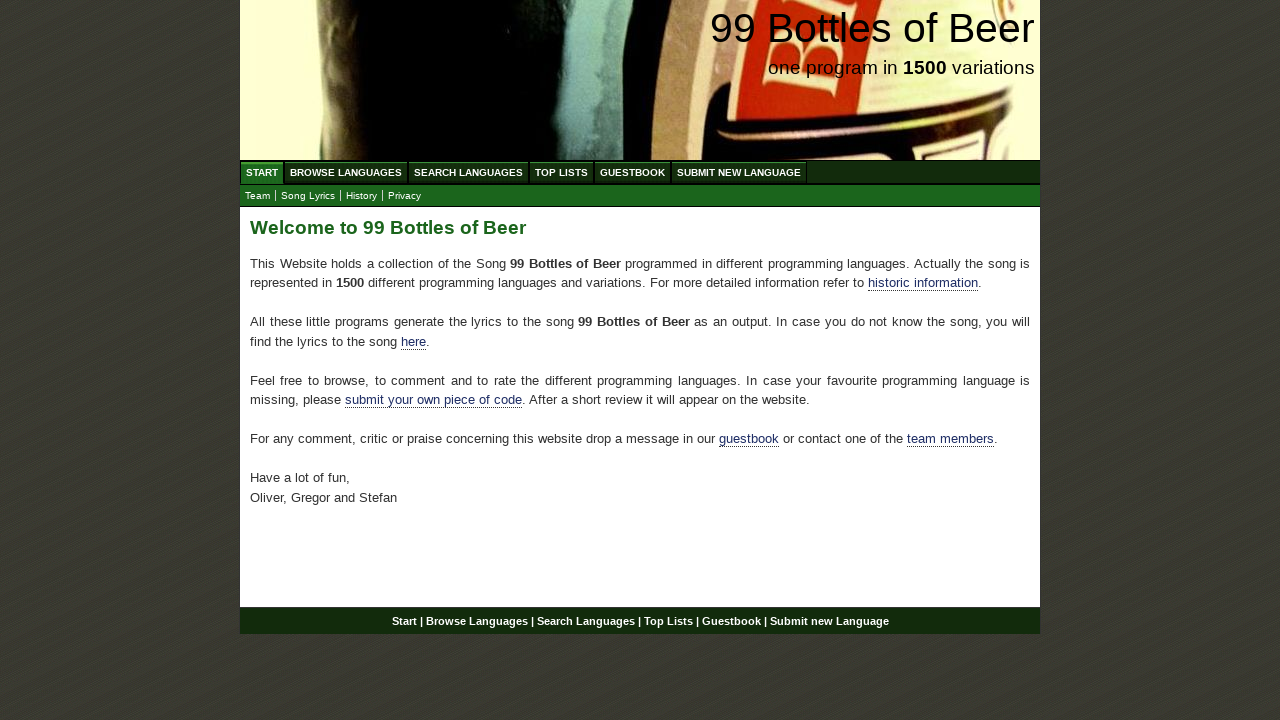

Clicked on Submit menu item at (739, 172) on xpath=//*[@id='menu']/li[6]/a
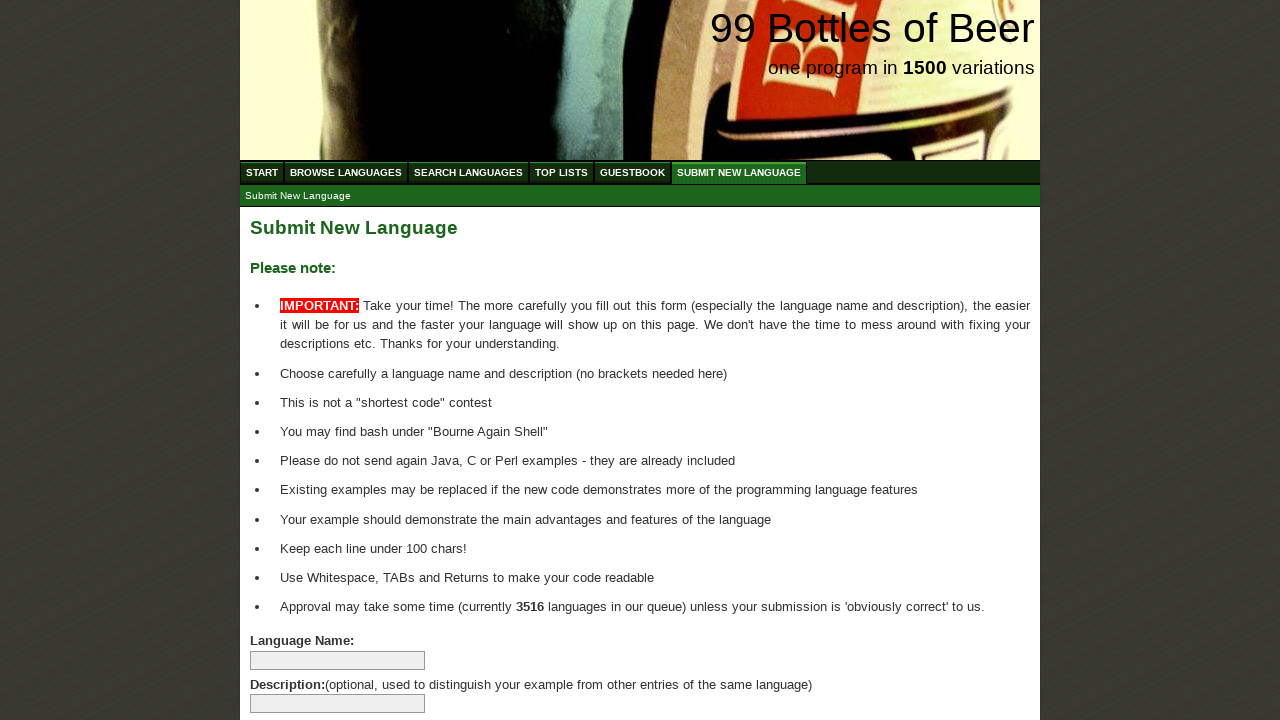

Located submenu header element
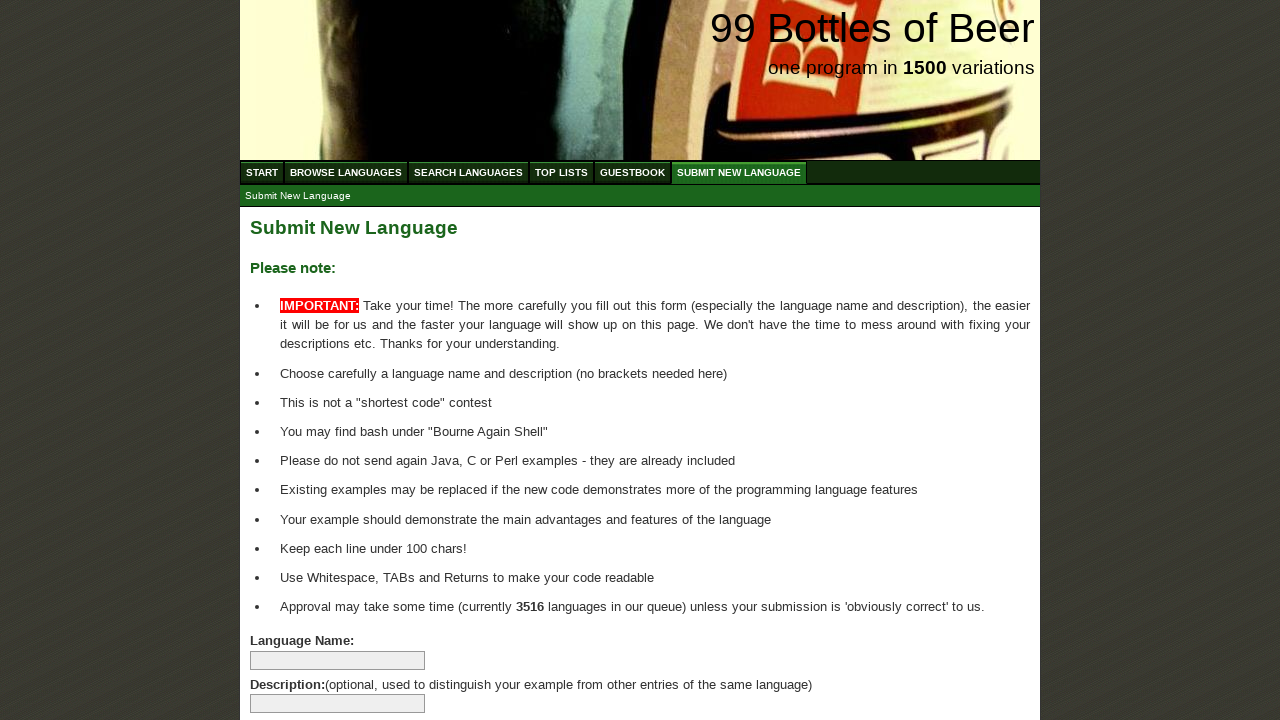

Submenu header became visible
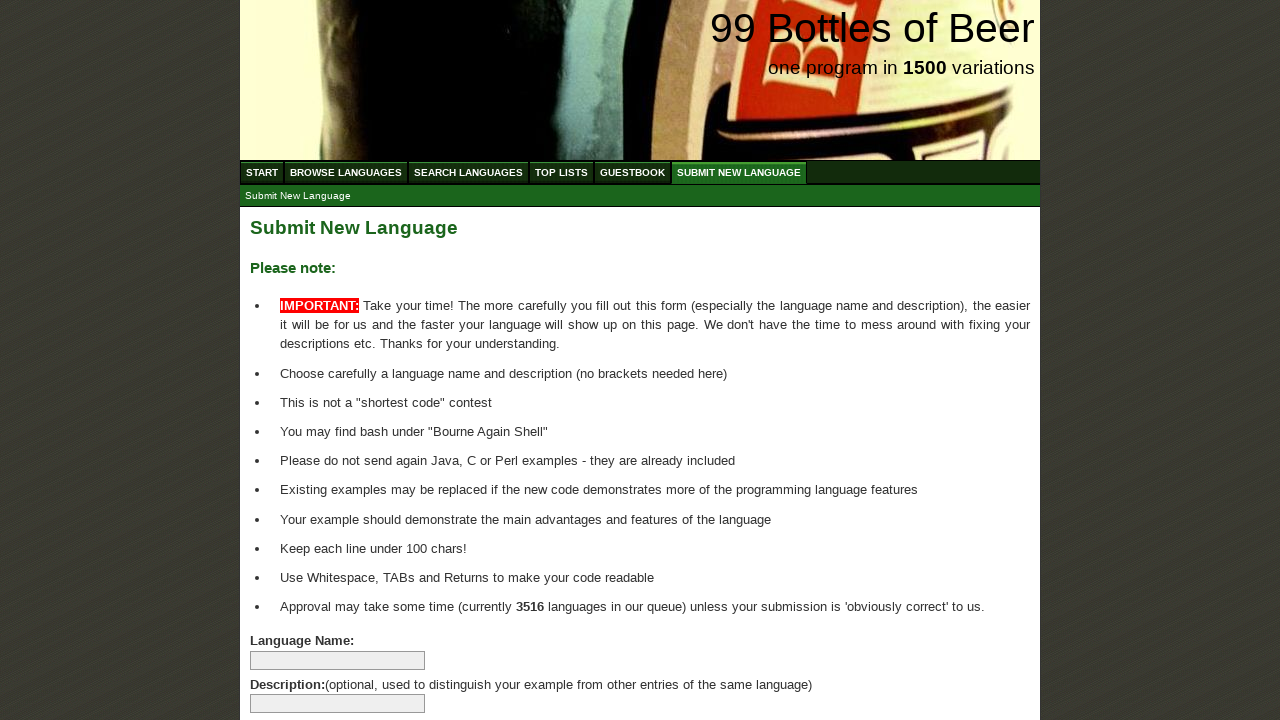

Retrieved submenu header text: 'Submit New Language'
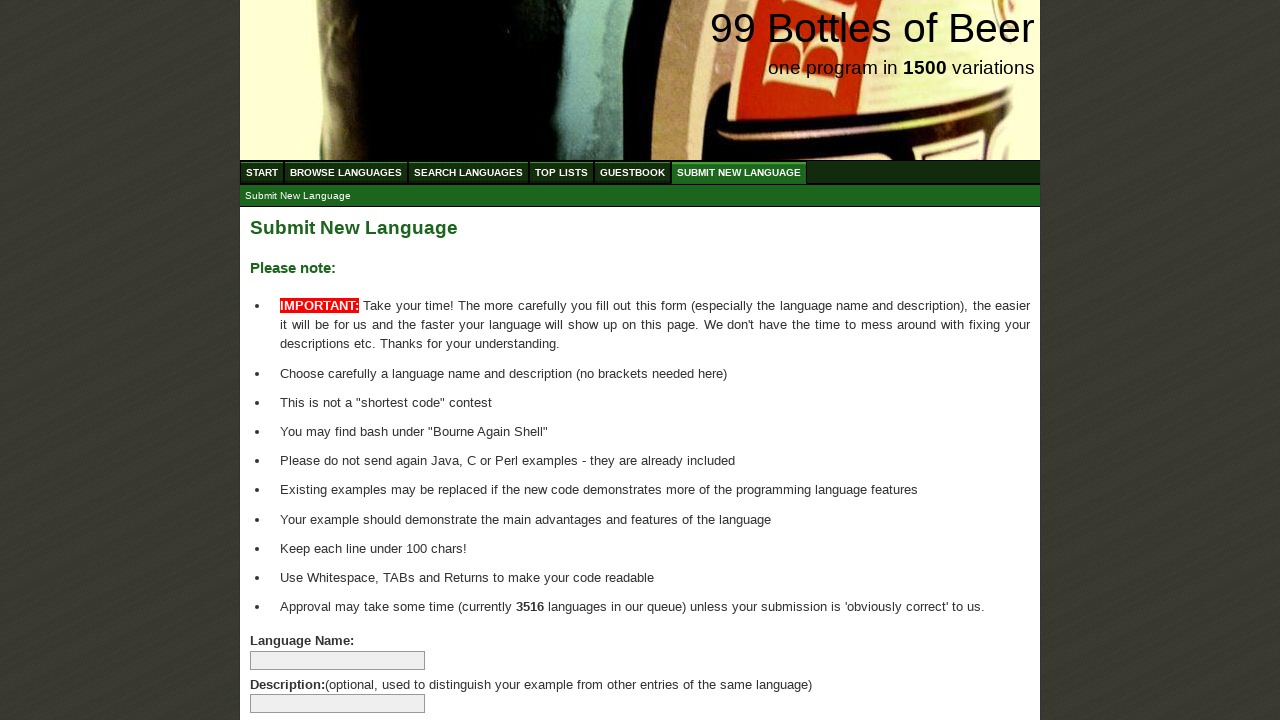

Verified submenu header text equals 'Submit New Language'
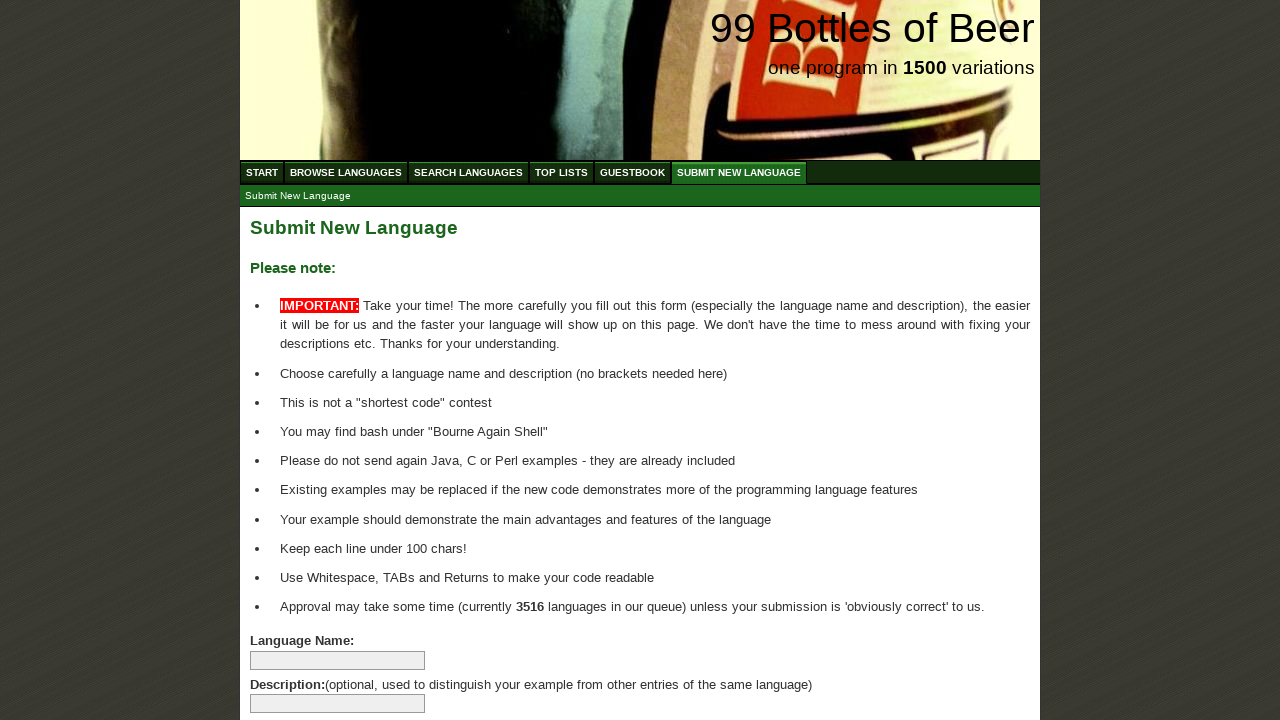

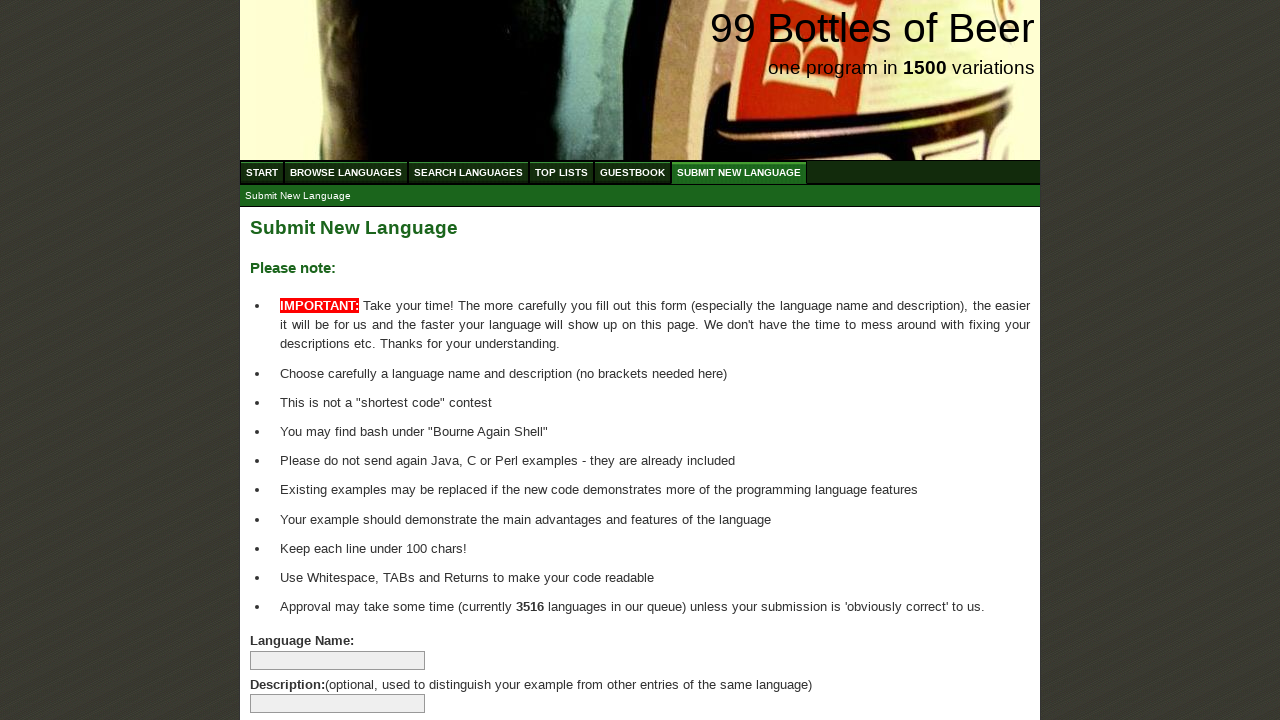